Tests creating new fellowship listing form and editing an existing fellowship listing, verifying form fields and navigation

Starting URL: https://www.aan.com/fellowship

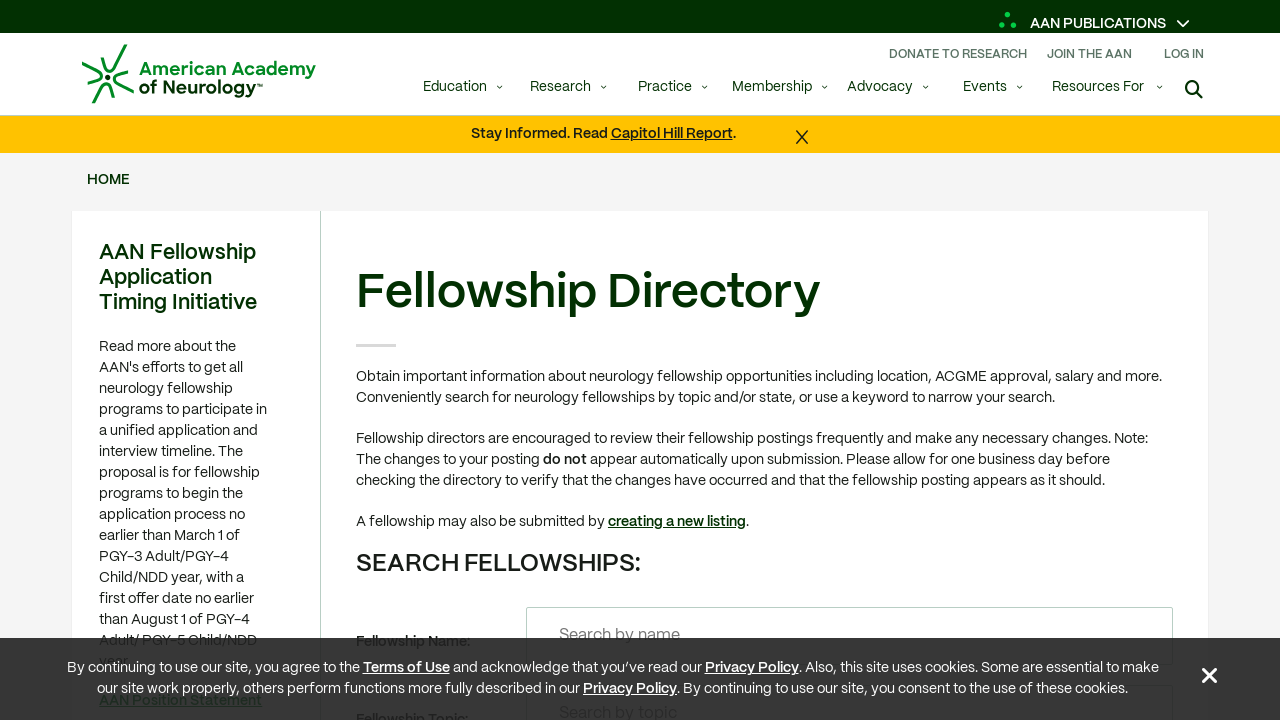

Clicked 'new listing' link to create new fellowship at (677, 522) on a >> text=new listing >> nth=0
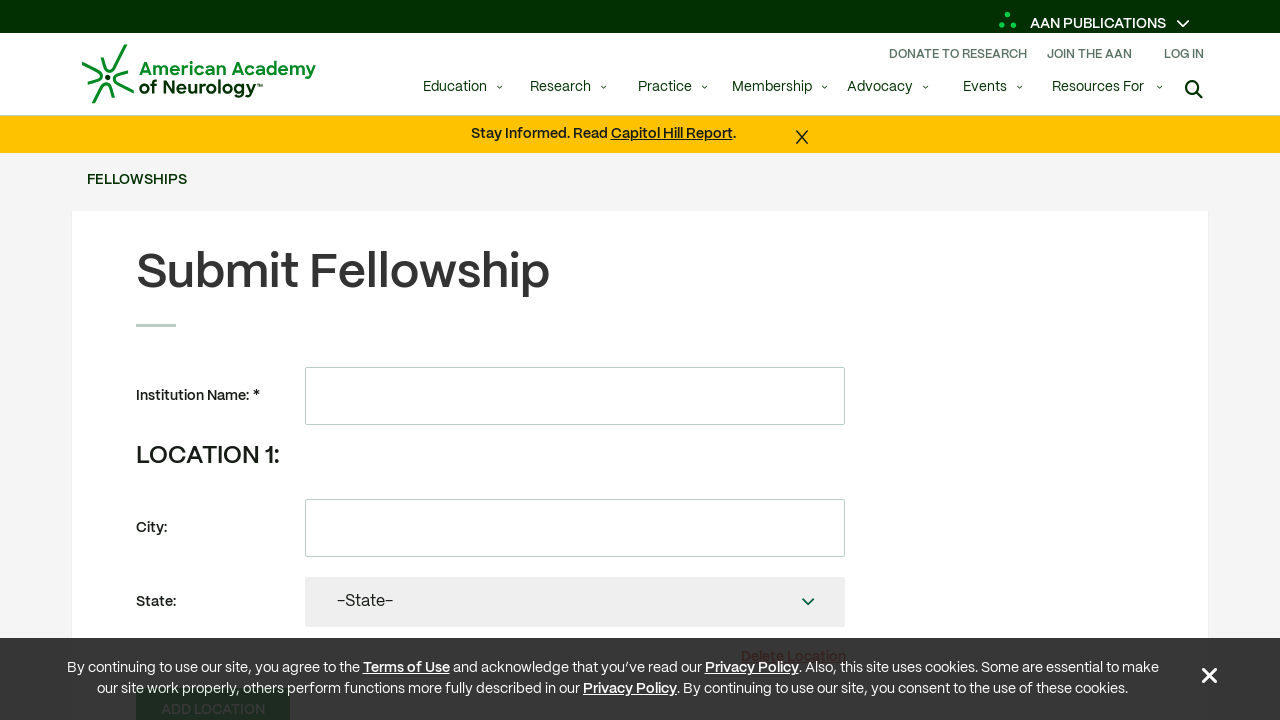

Listing form page loaded
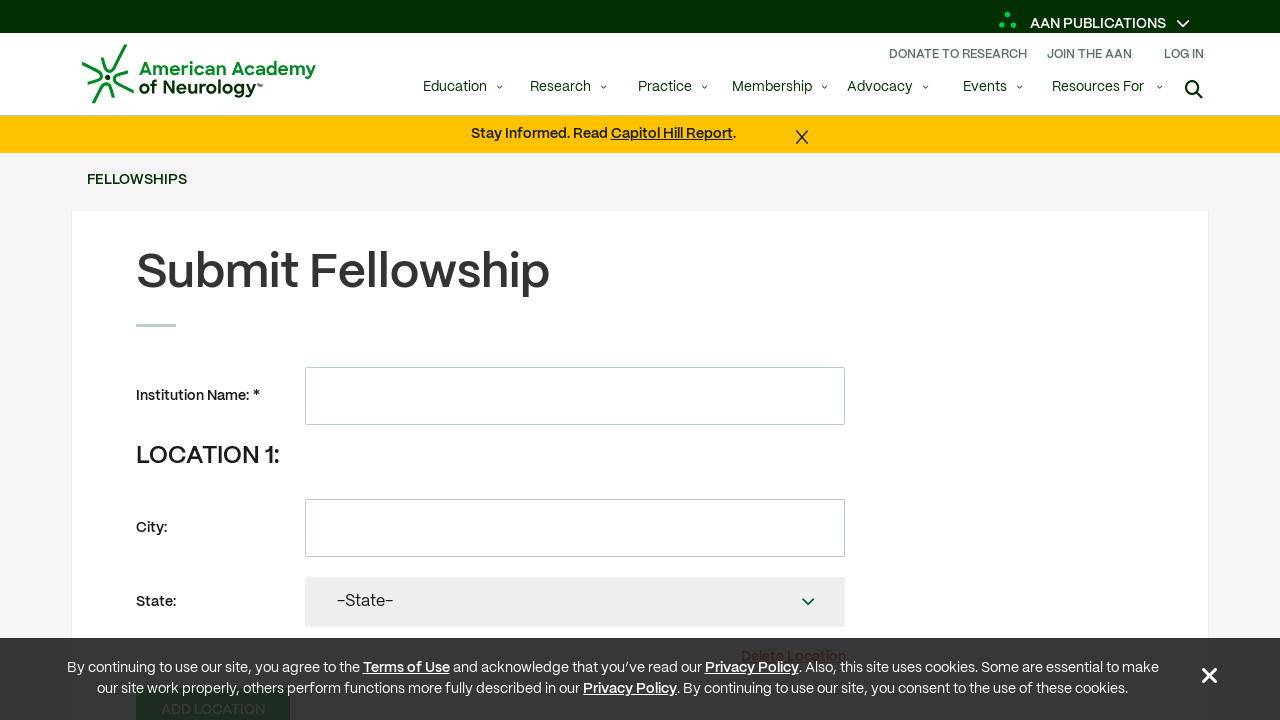

Clicked institution name field at (575, 396) on #FellowshipInfo_InstitutionName
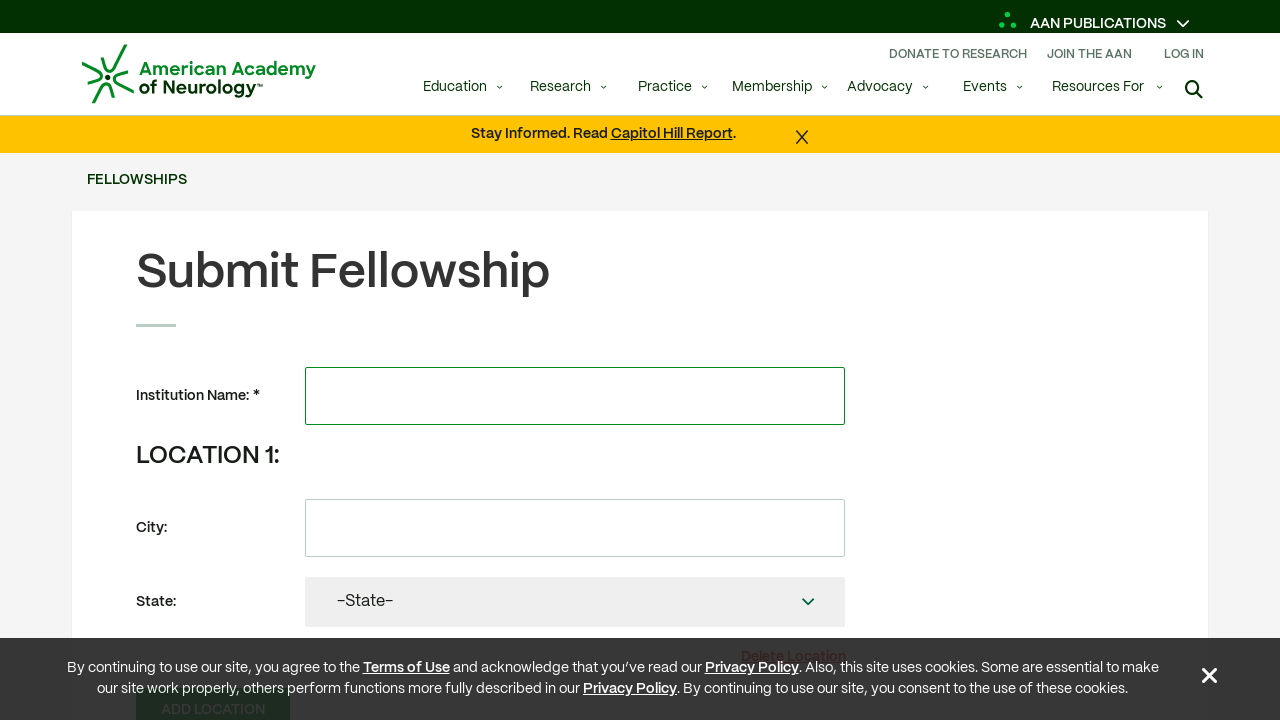

Clicked 'Add Location' button at (213, 360) on text=Add Location
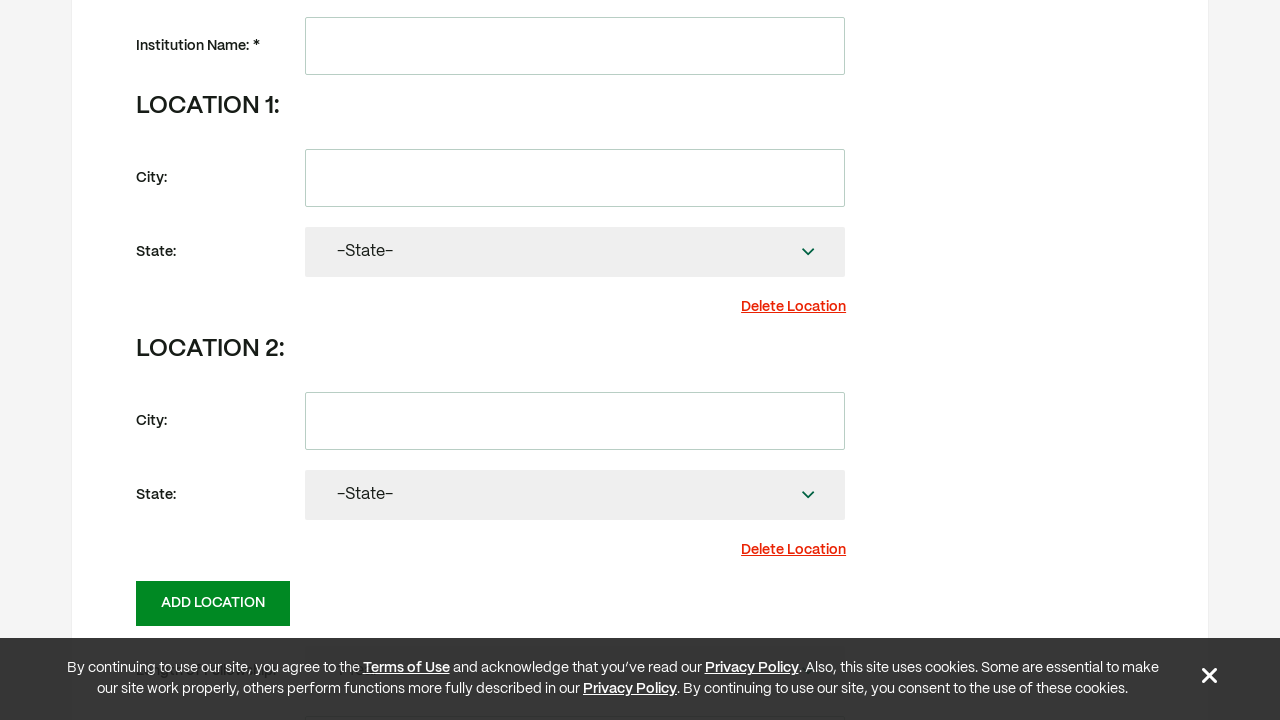

Verified second location name field is empty
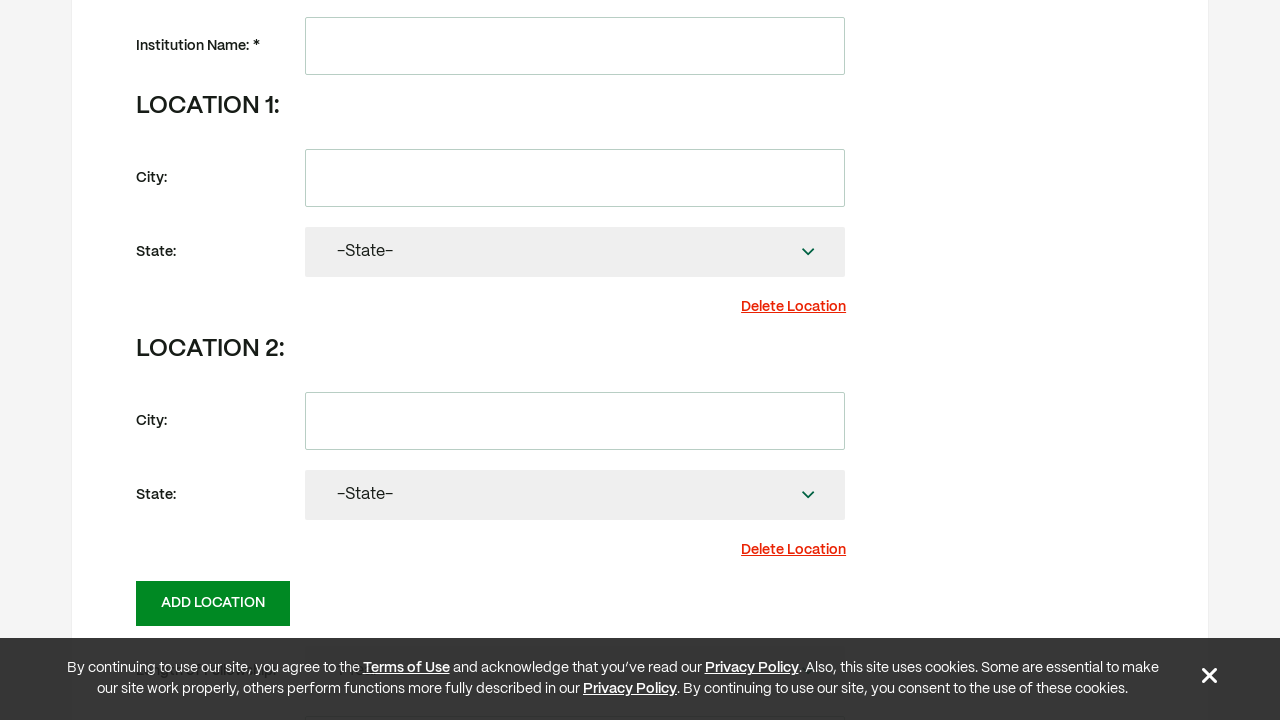

Navigated back to fellowship home page
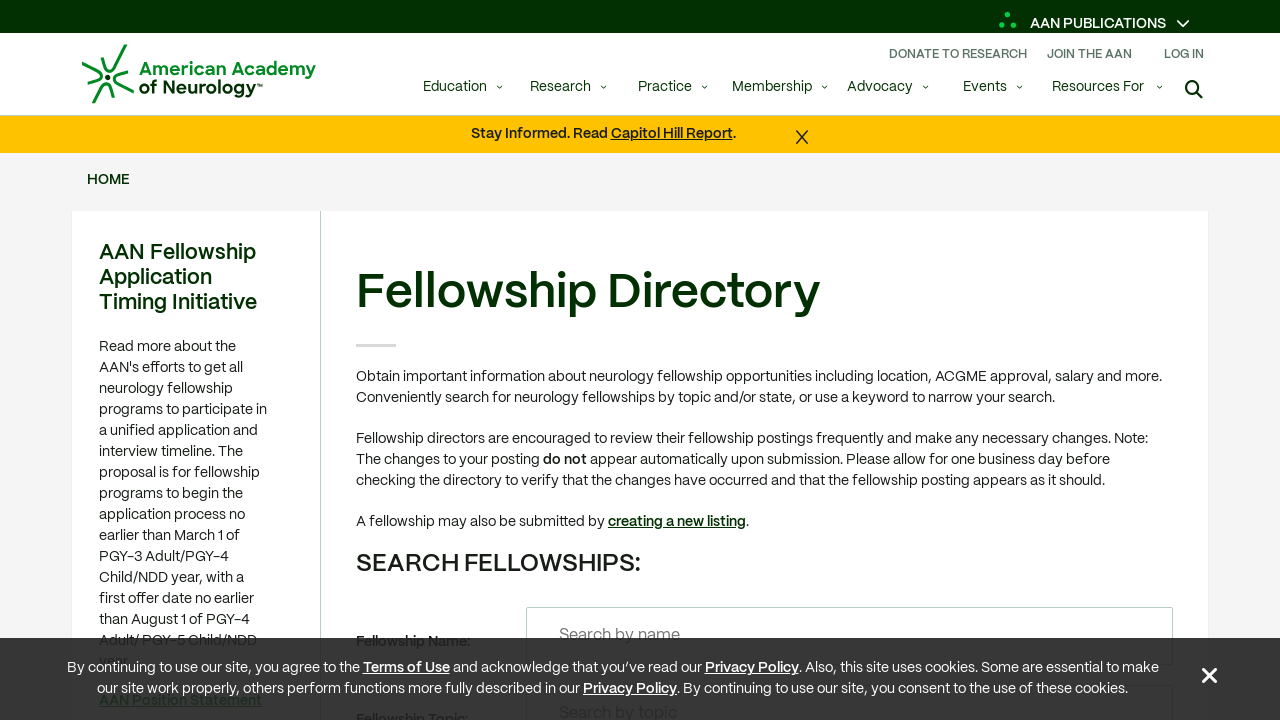

Clicked Movement Disorders topic filter at (489, 360) on [for='chkTopic_79']
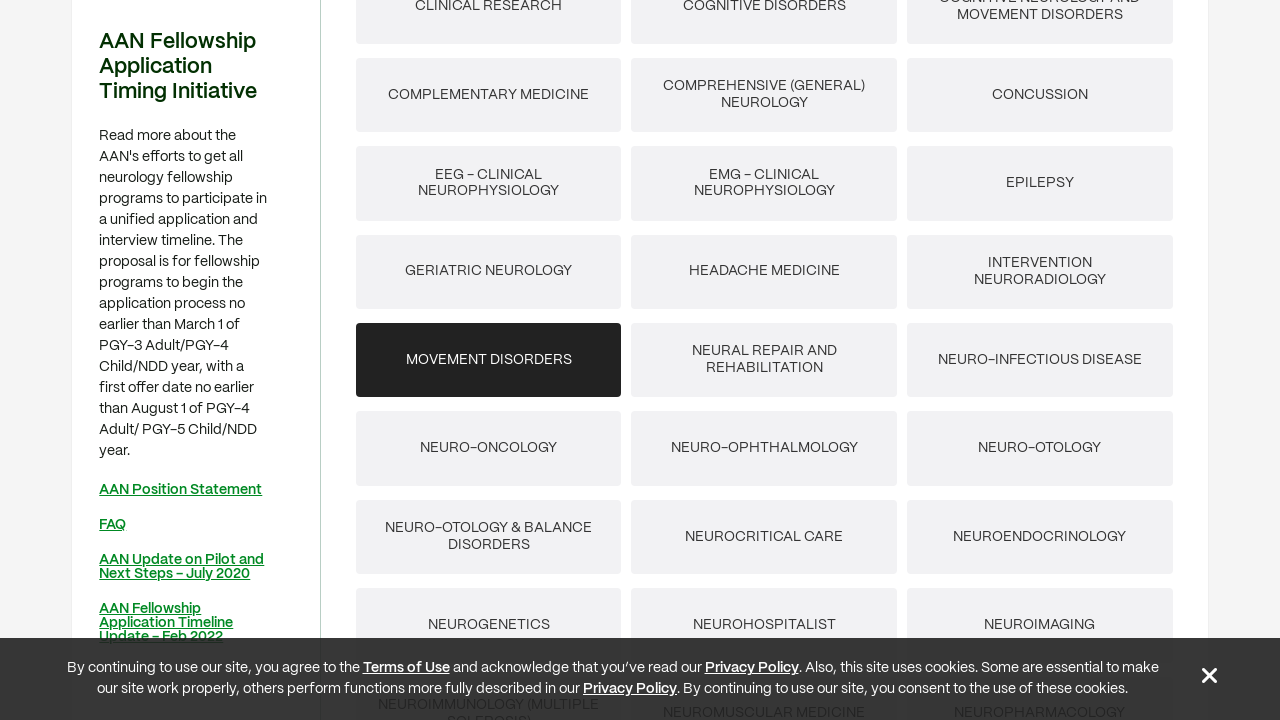

Clicked search by name input field at (849, 361) on [placeholder="Search by name"]
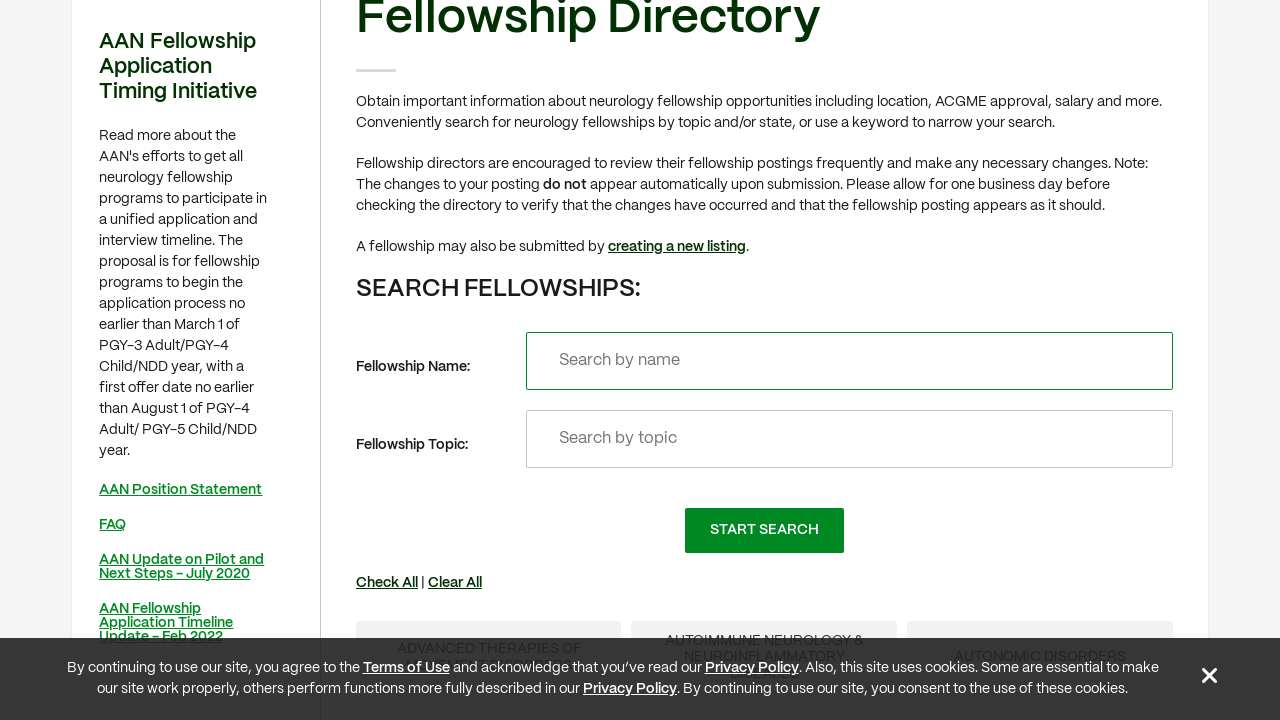

Filled search field with 'Wisconsin' on [placeholder="Search by name"]
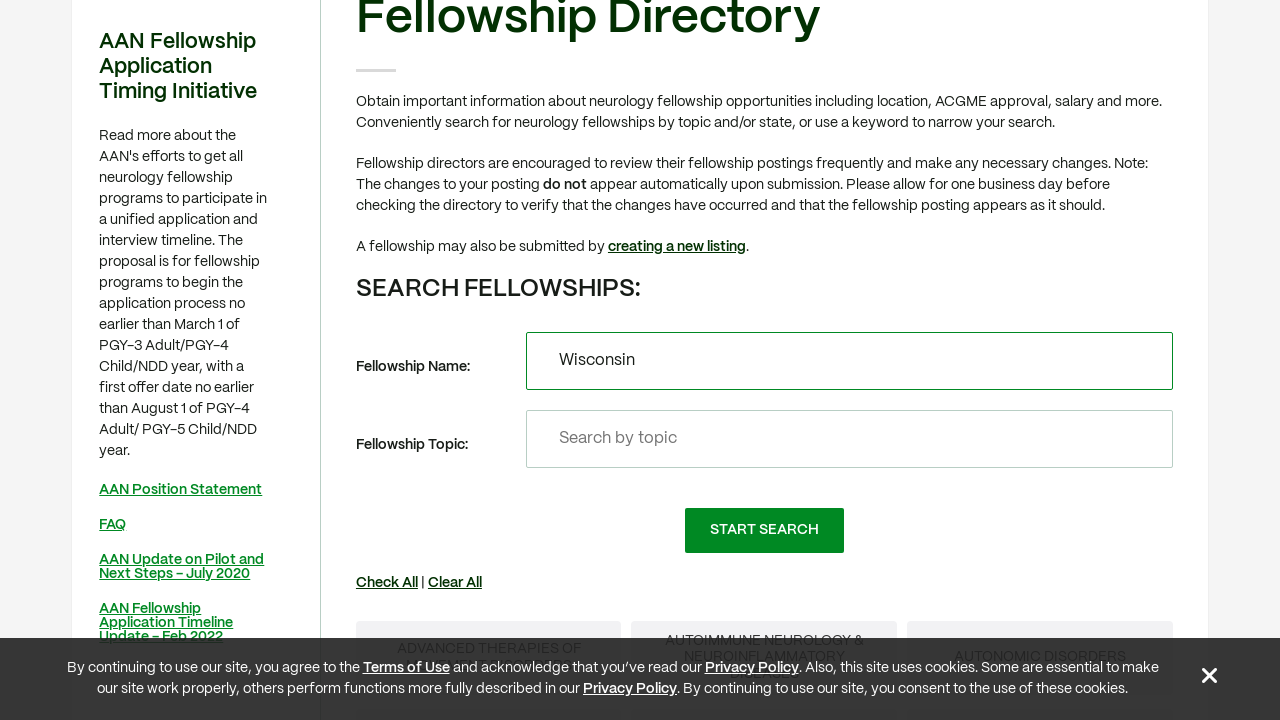

Pressed Enter to search for Wisconsin on [placeholder="Search by name"]
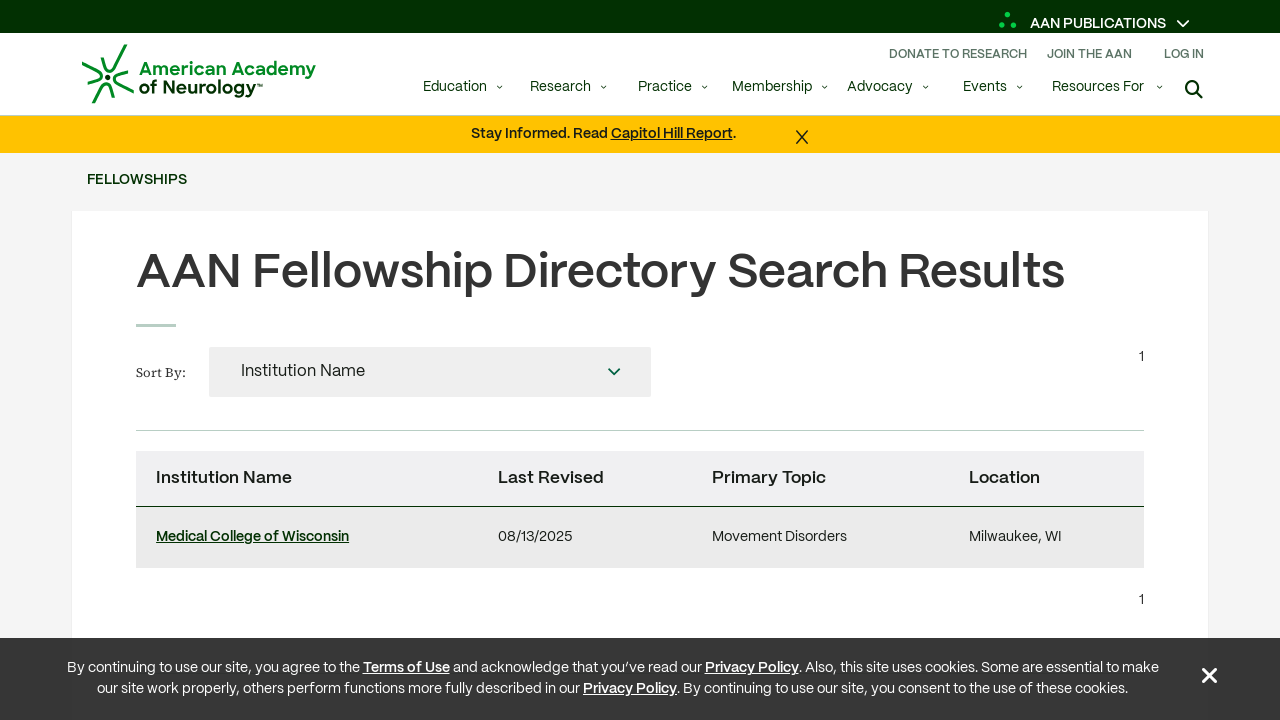

Search results page loaded
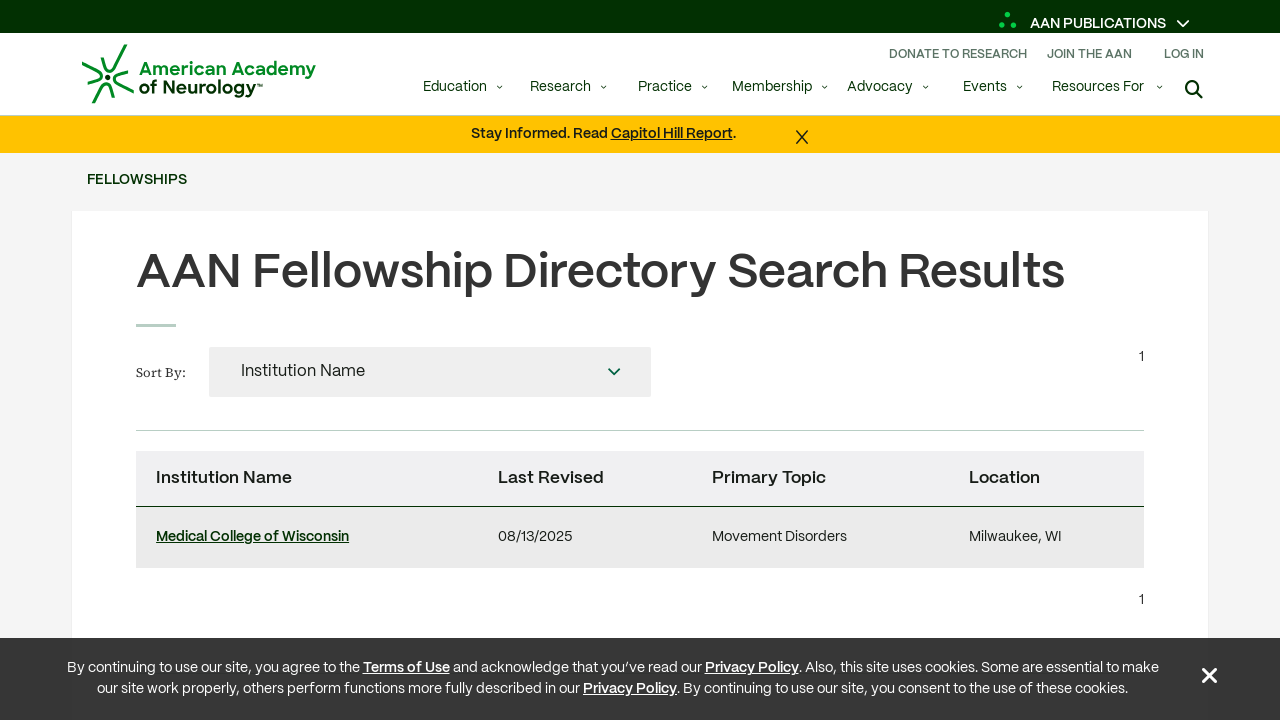

Clicked Medical College of Wisconsin in search results at (253, 537) on text=Medical College of Wisconsin
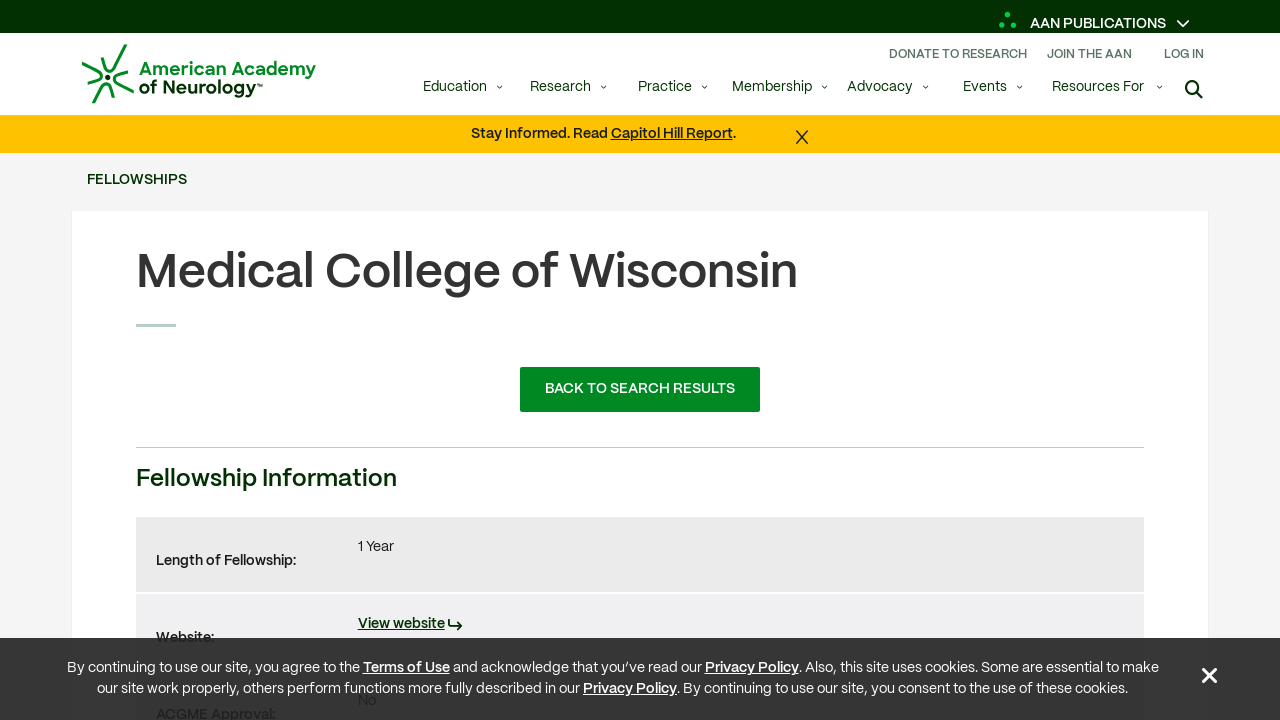

Clicked 'Edit Fellowship' button at (224, 360) on text=Edit Fellowship
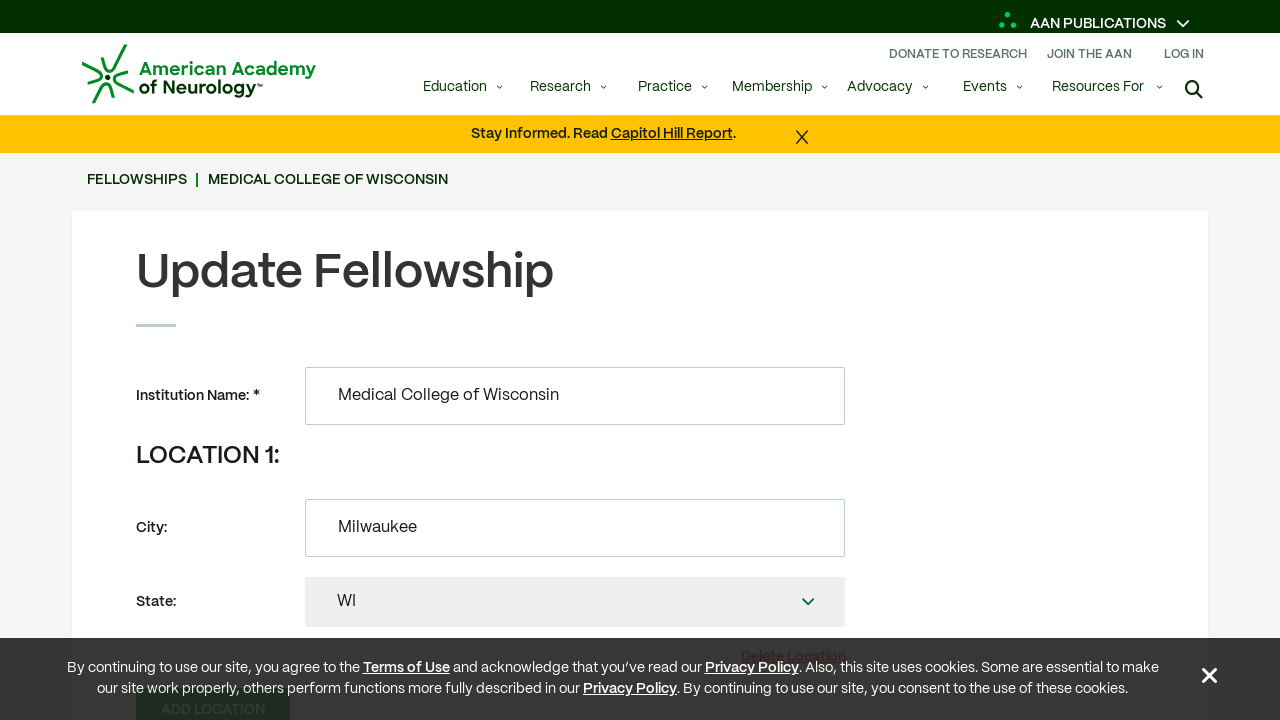

Verified institution name field contains 'Medical College of Wisconsin'
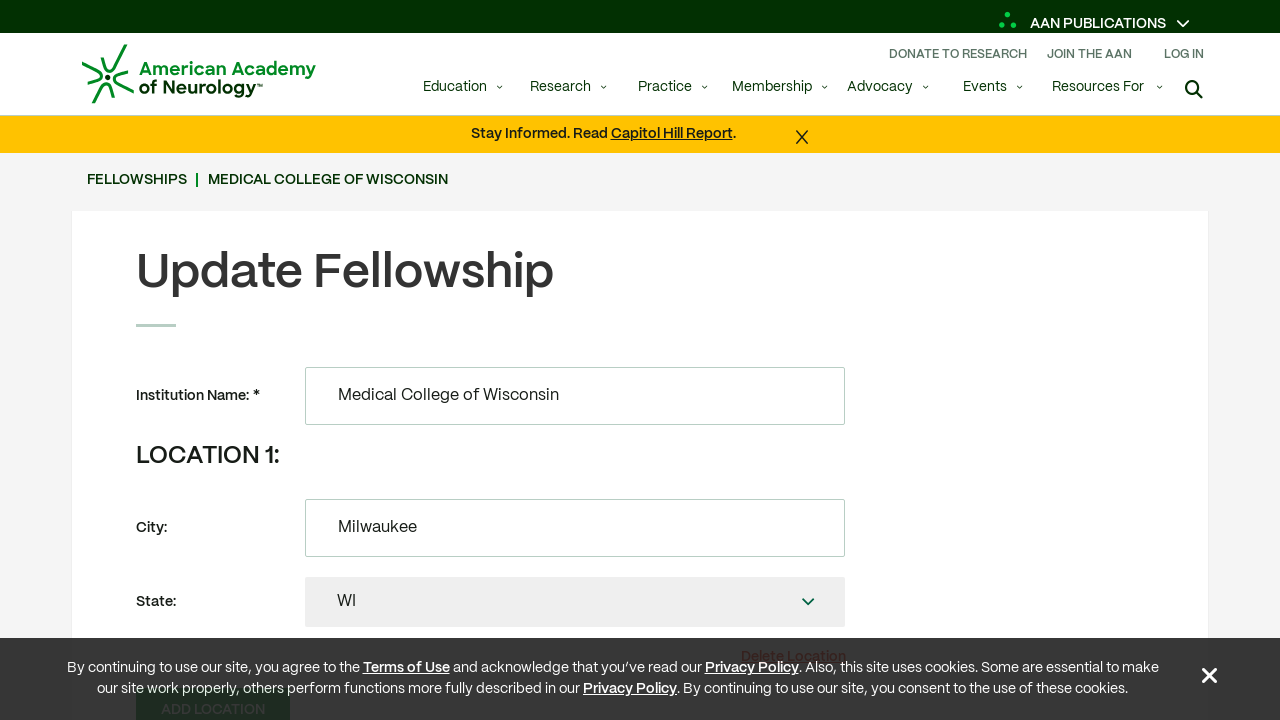

Clicked 'Discard Changes' button at (491, 360) on text=Discard Changes
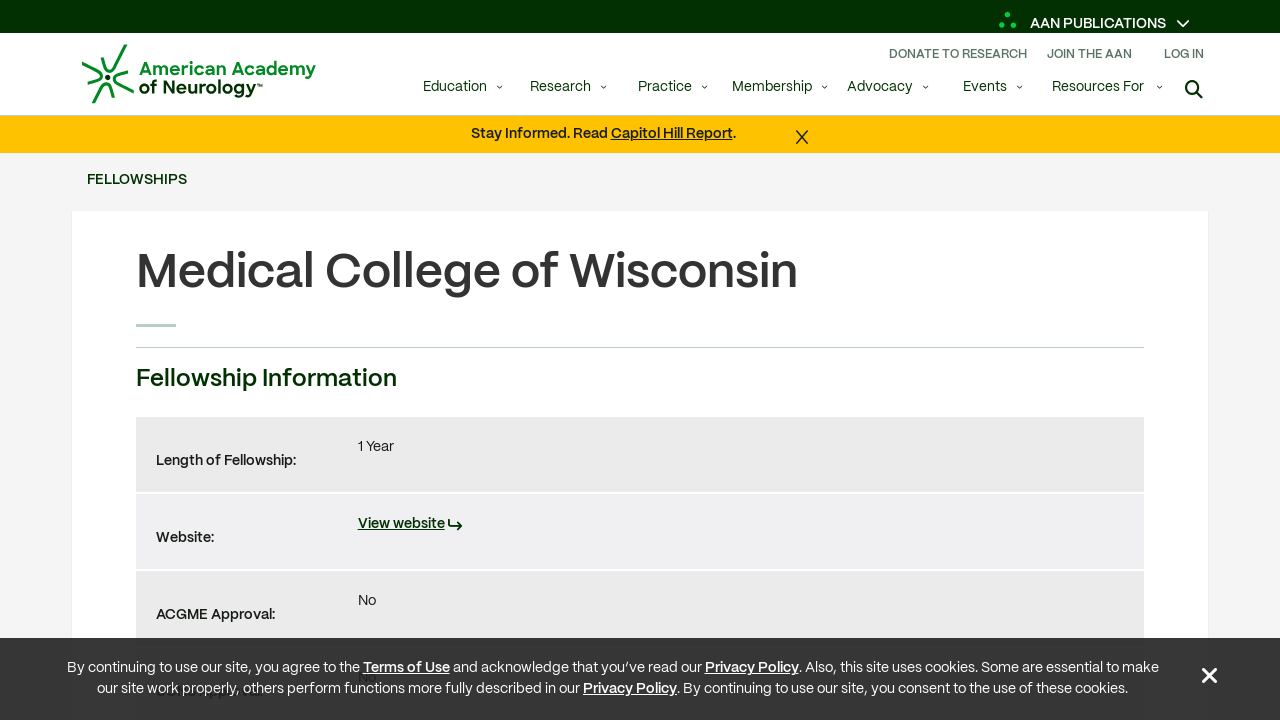

Verified 'Medical College of Wisconsin' heading is visible
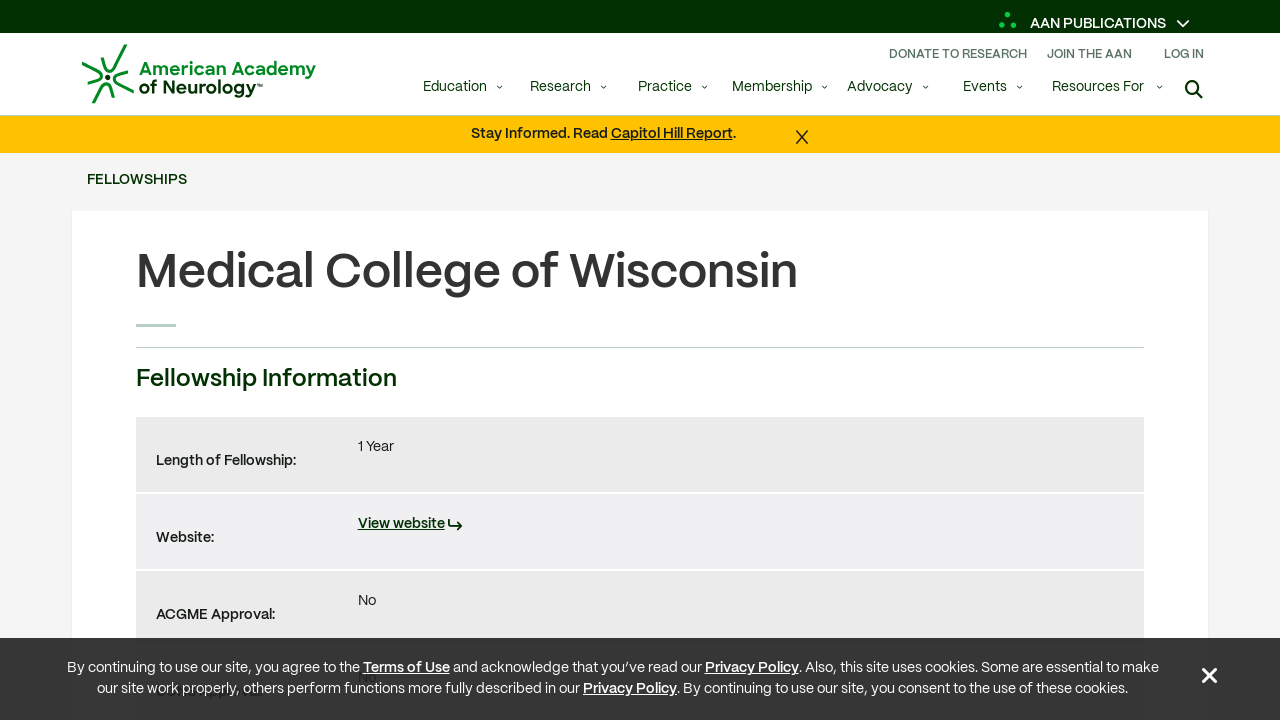

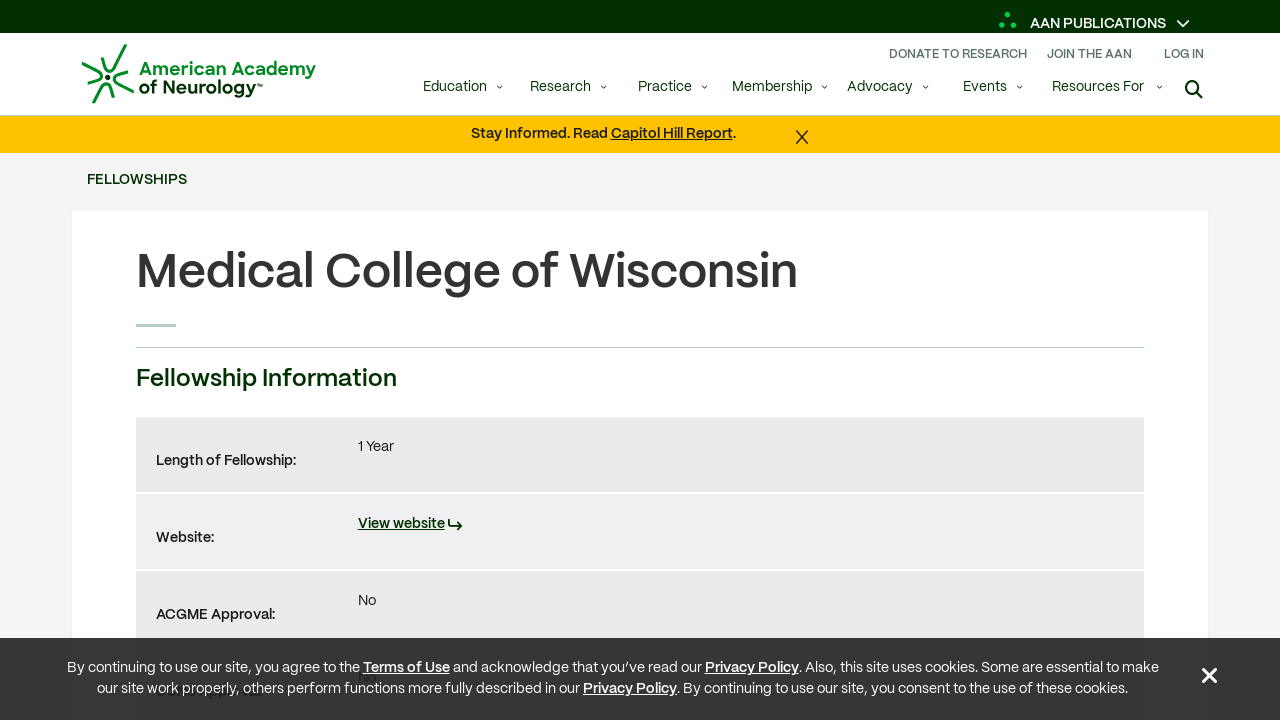